Tests that clicking calculate without entering any values shows an error message

Starting URL: https://calculator888.ru/kalkulator-drobey

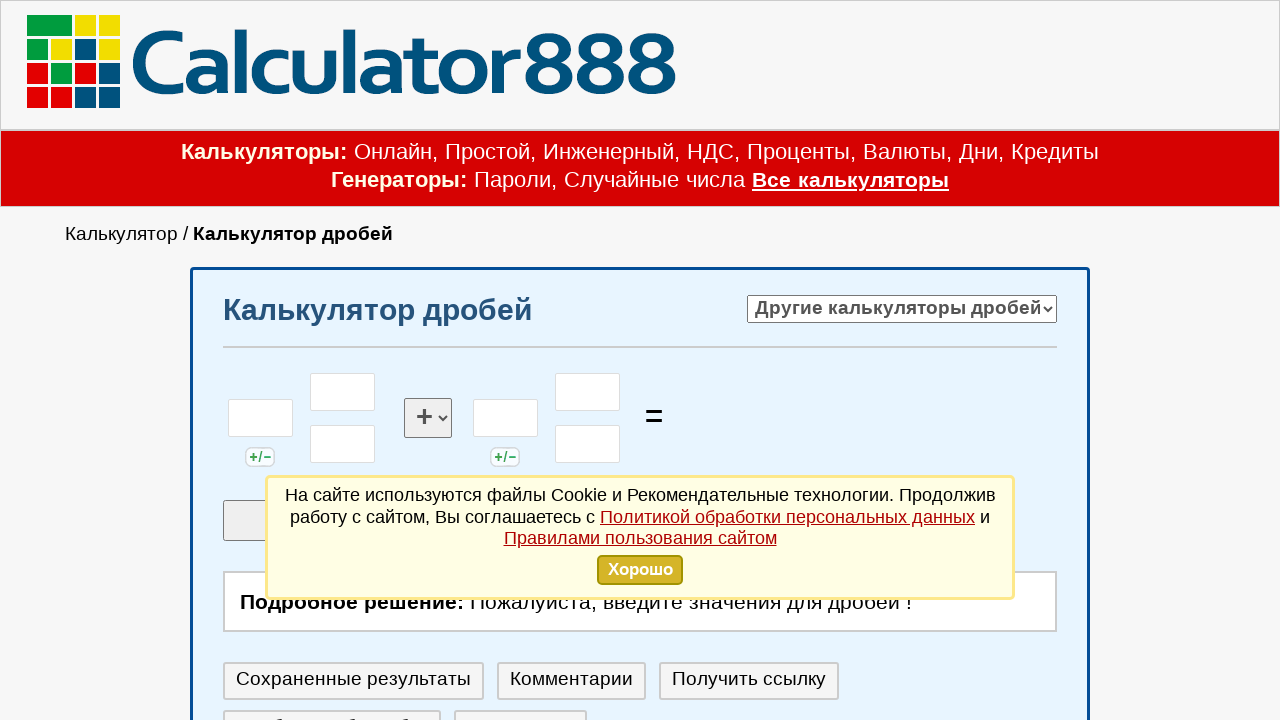

Clicked calculate button without entering any values at (358, 360) on xpath=//*[@id='korpus_calcul']/div[3]/div[1]/input
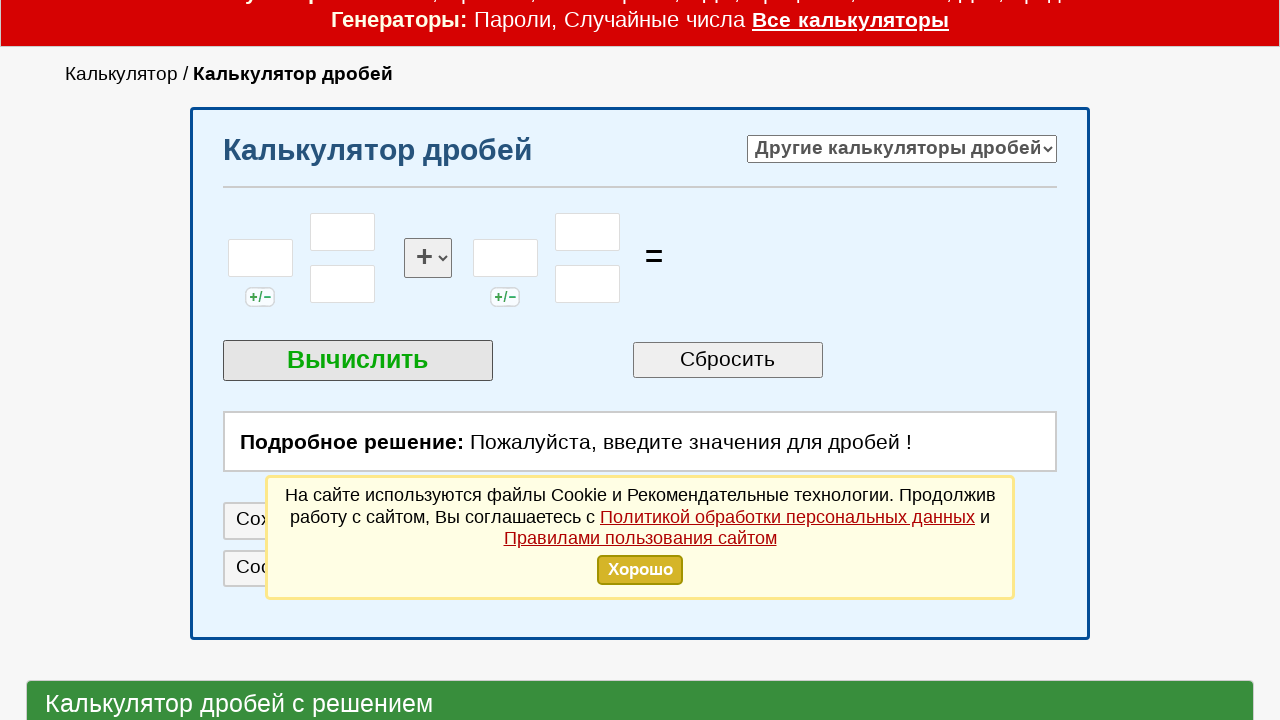

Error message appeared after clicking calculate without values
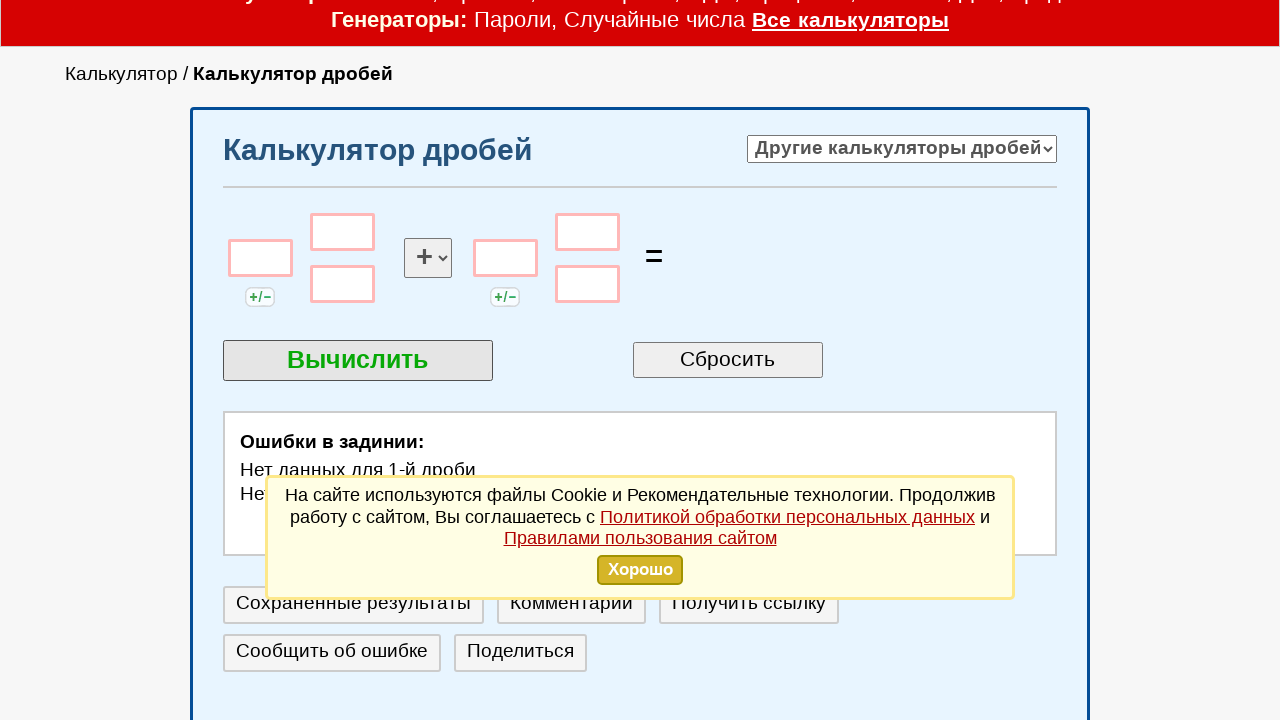

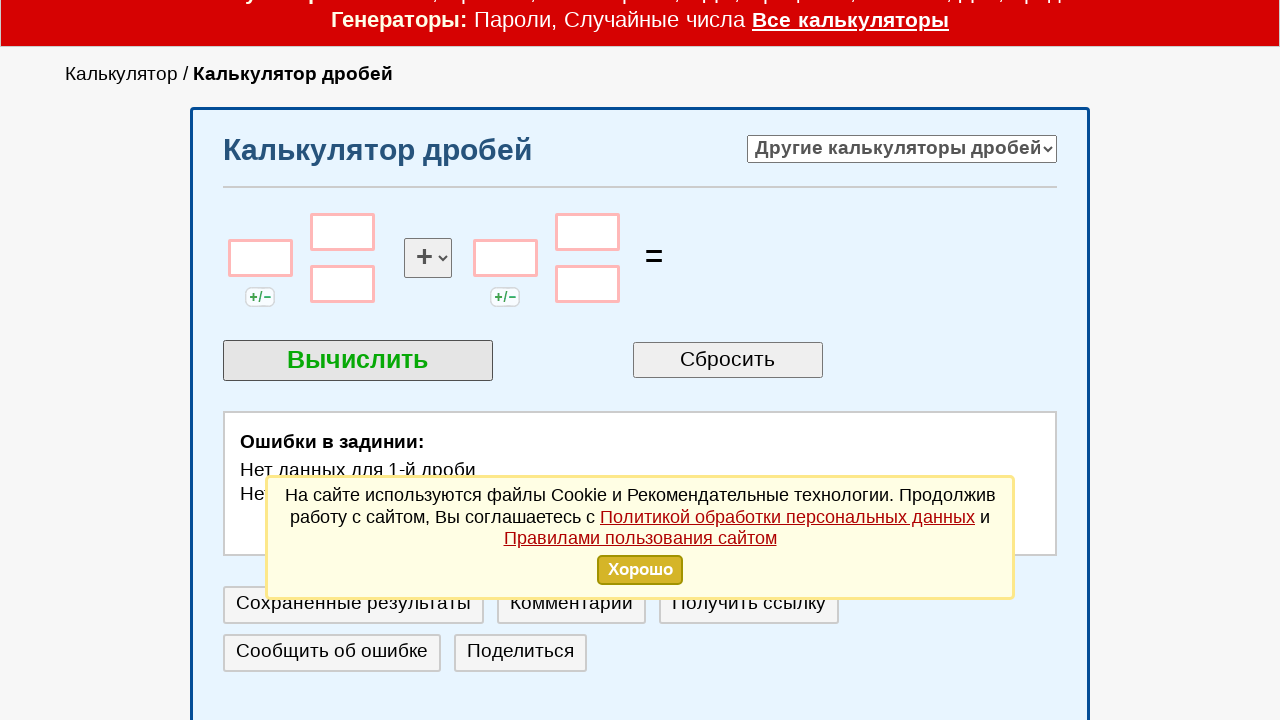